Automates playing Cookie Clicker game by selecting English language, clicking the cookie repeatedly, and periodically purchasing the most expensive affordable item from the store for a set duration.

Starting URL: https://ozh.github.io/cookieclicker/

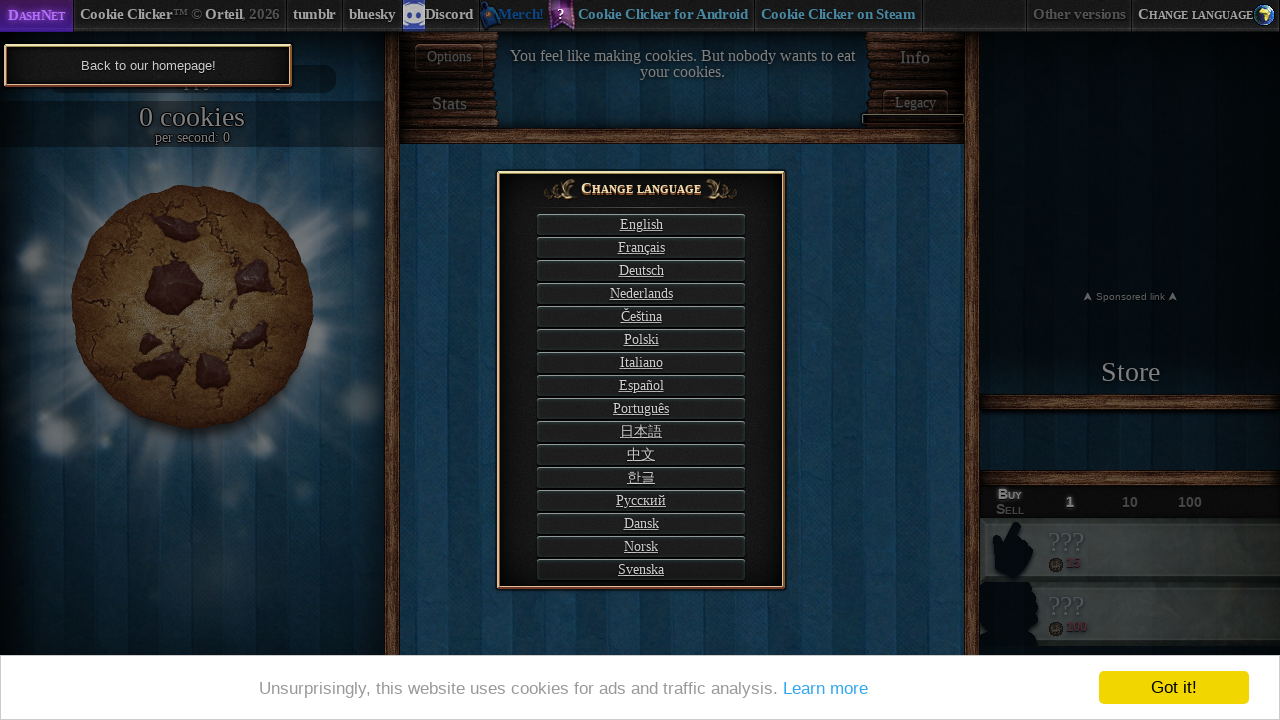

Waited for Cookie Clicker page to load (3 seconds)
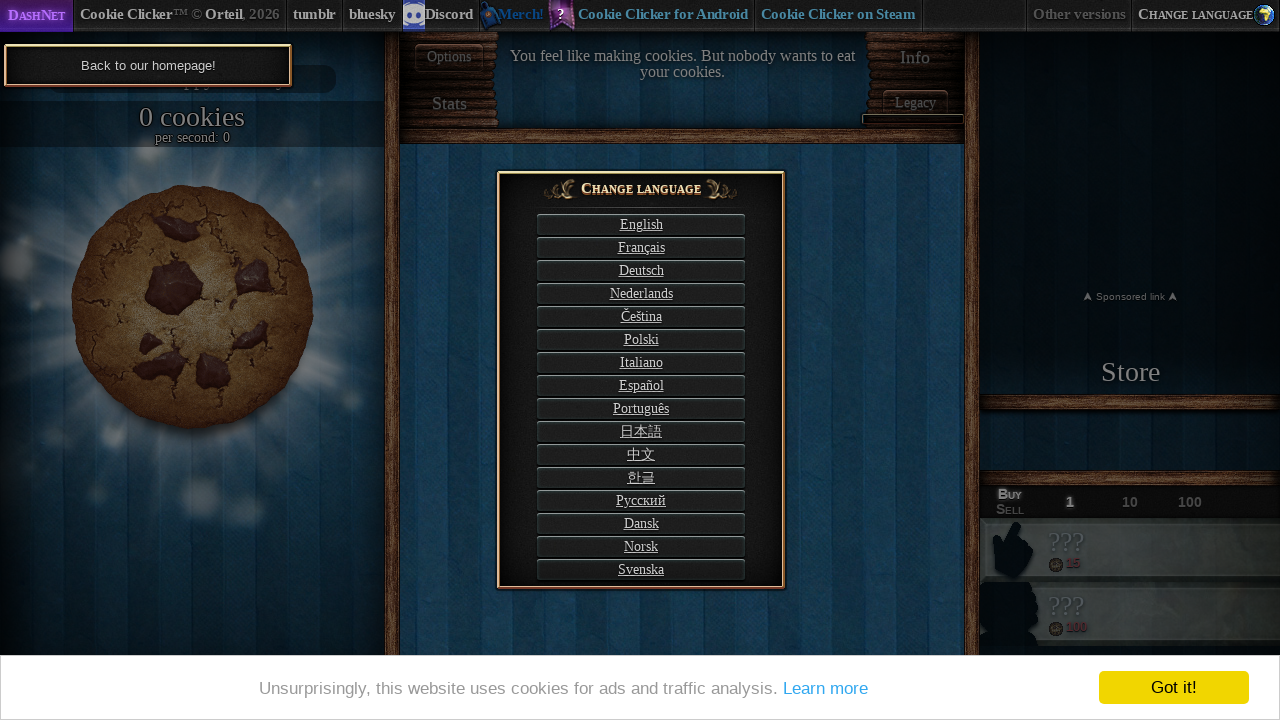

Clicked English language button at (641, 224) on #langSelect-EN
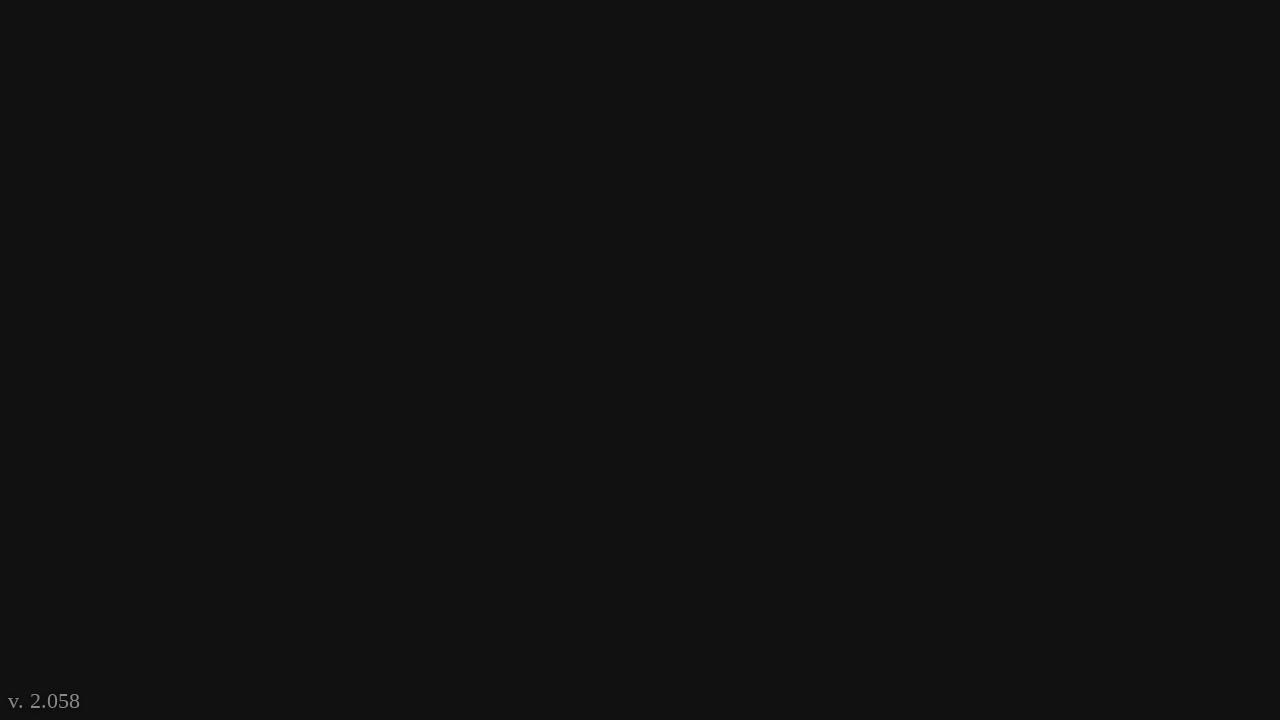

Waited for language selection to apply (3 seconds)
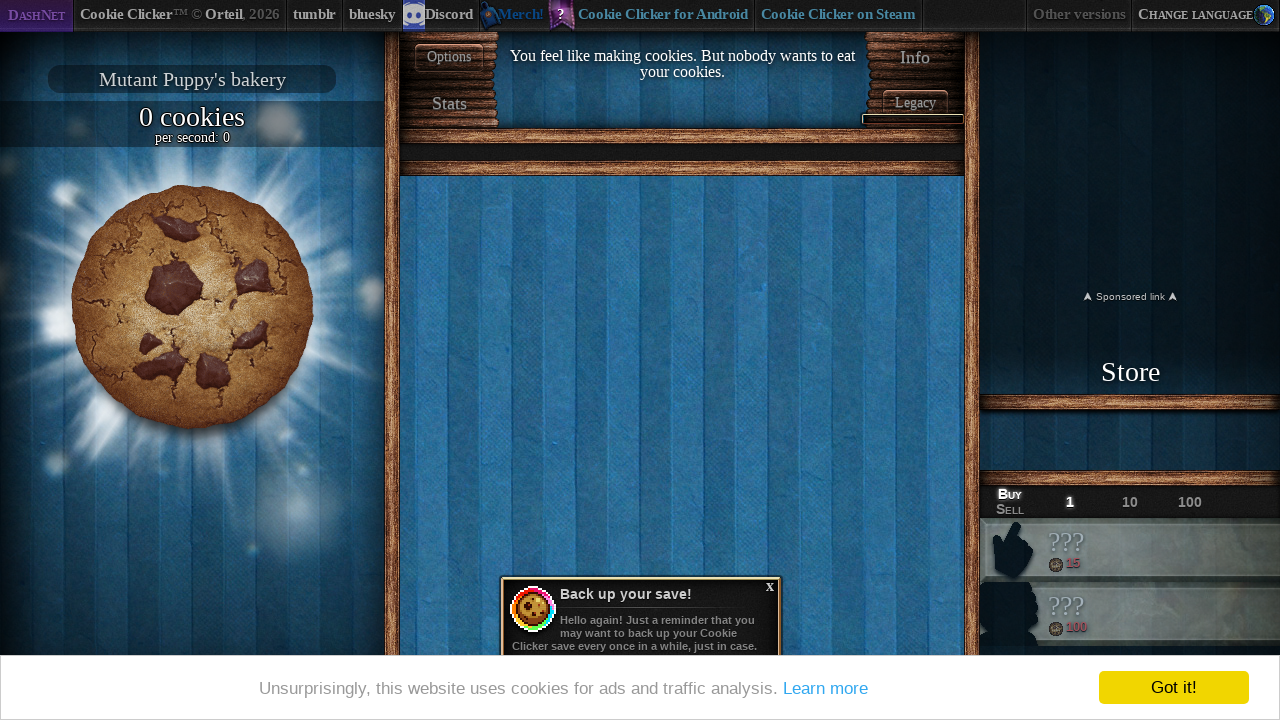

Waited for game interface to settle (2 seconds)
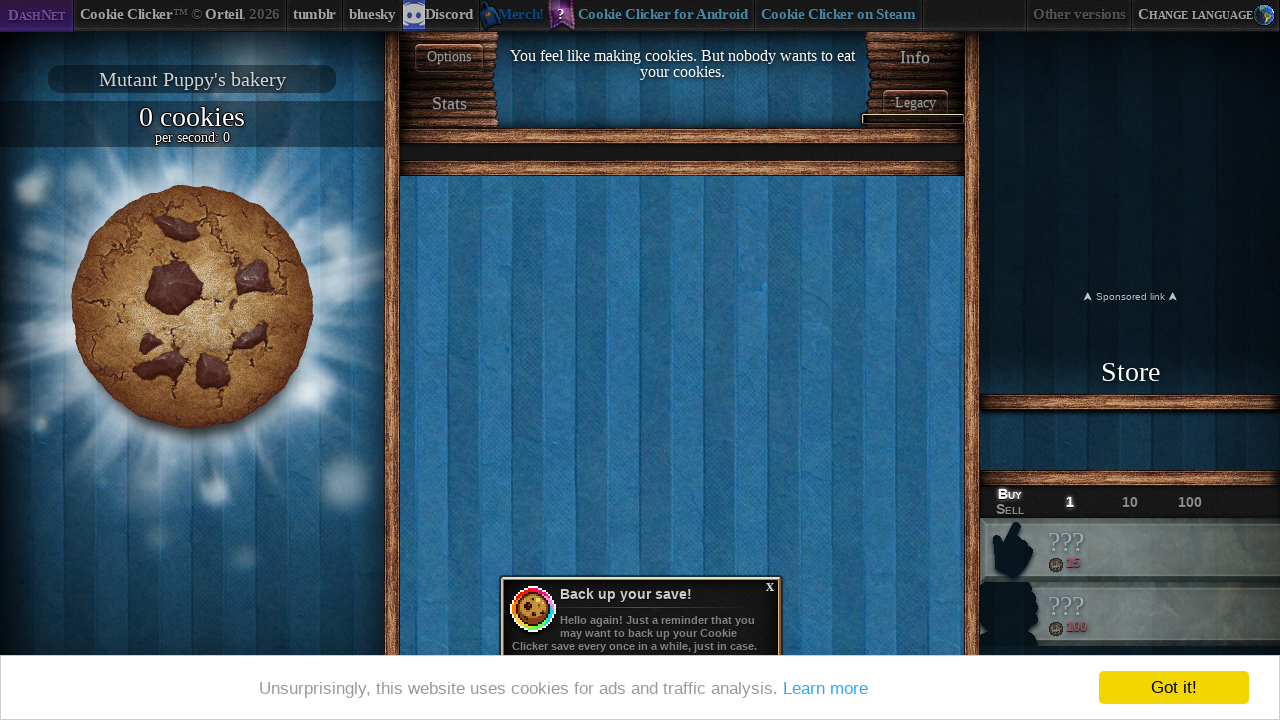

Located the big cookie element
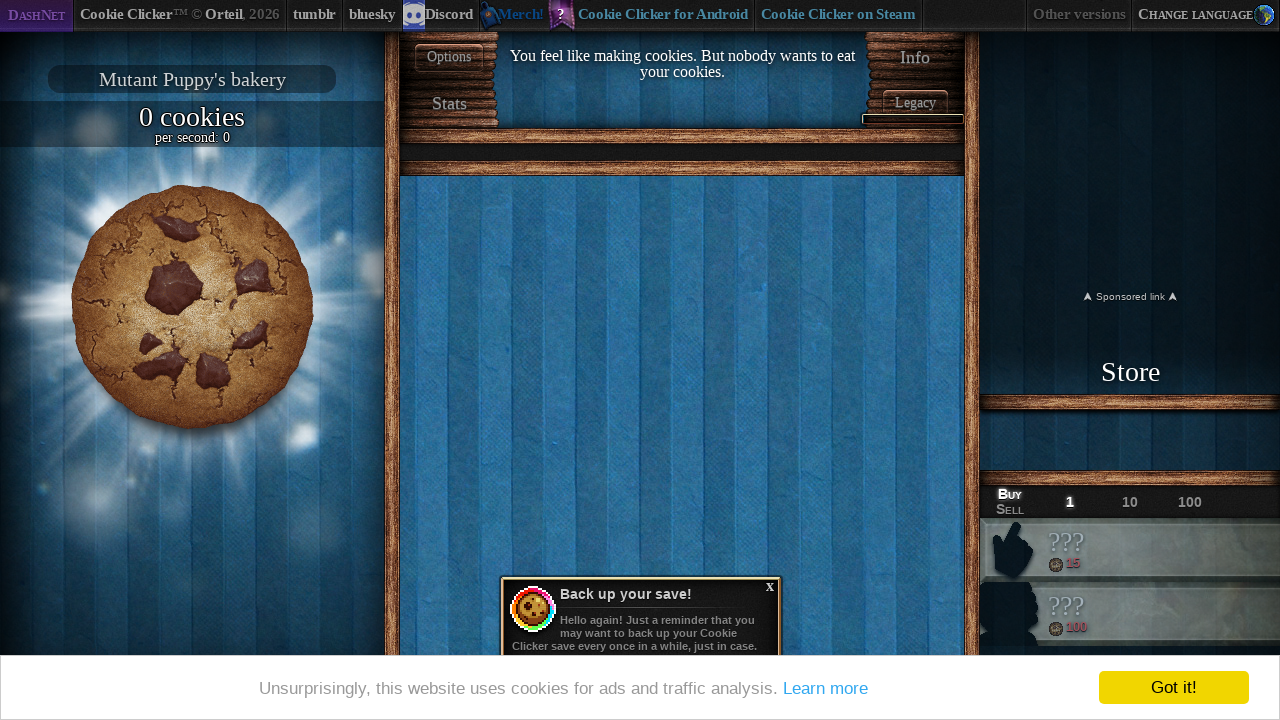

Clicked the big cookie at (192, 307) on #bigCookie
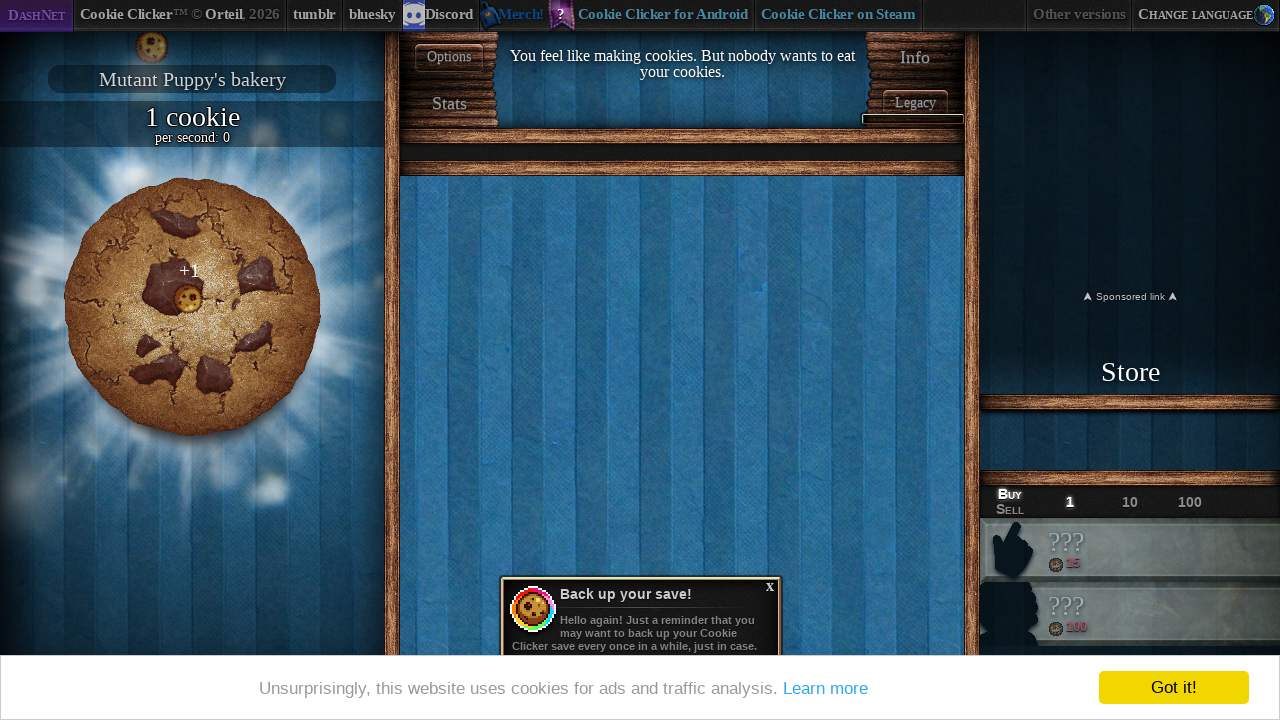

Clicked the big cookie at (192, 307) on #bigCookie
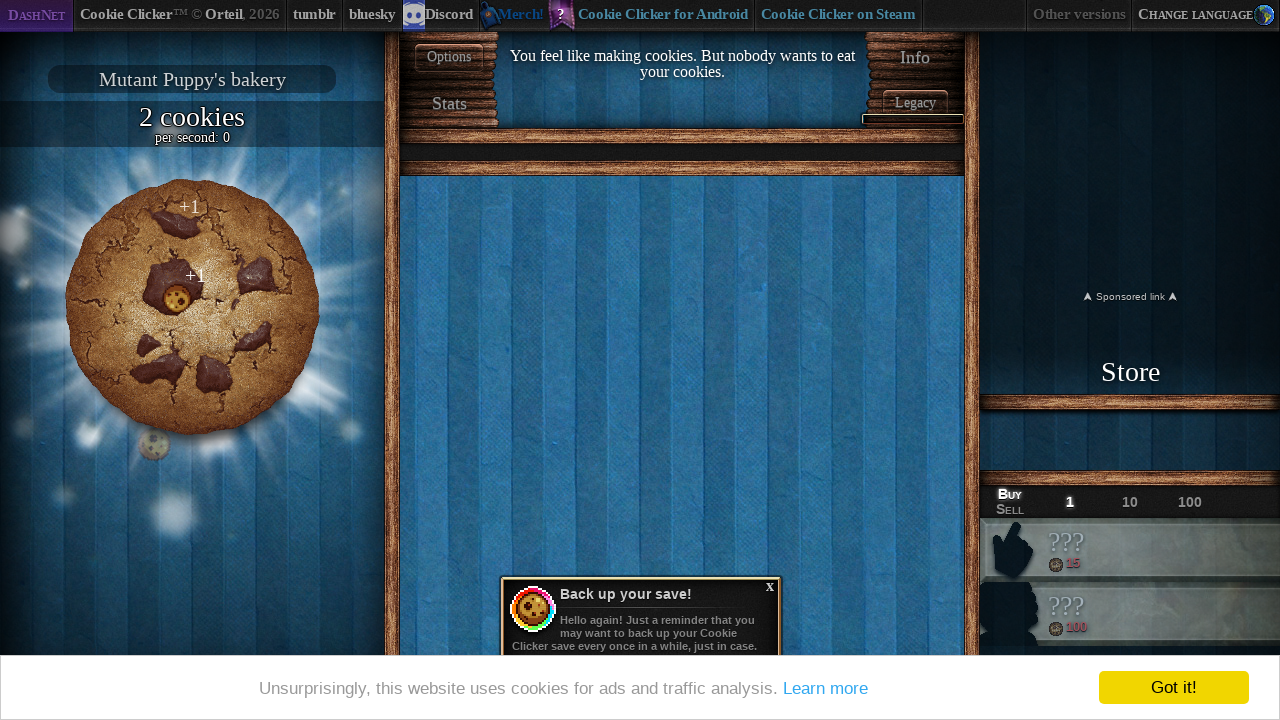

Clicked the big cookie at (192, 307) on #bigCookie
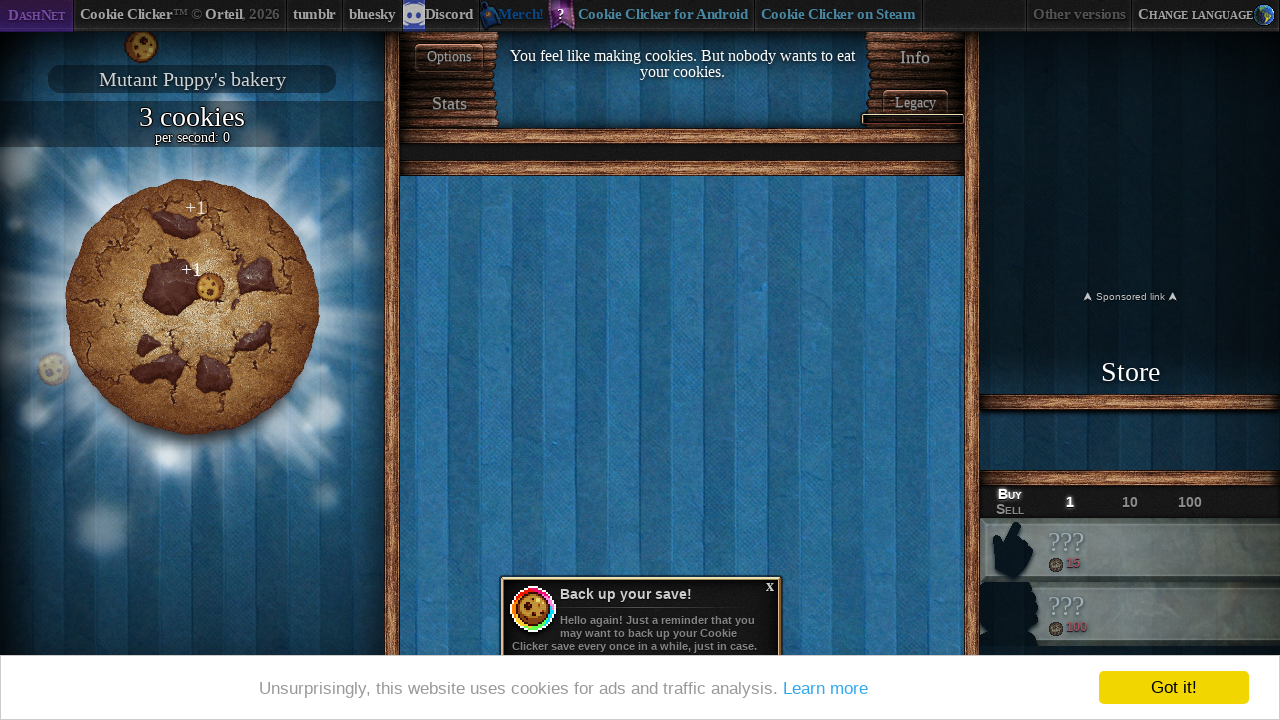

Clicked the big cookie at (192, 307) on #bigCookie
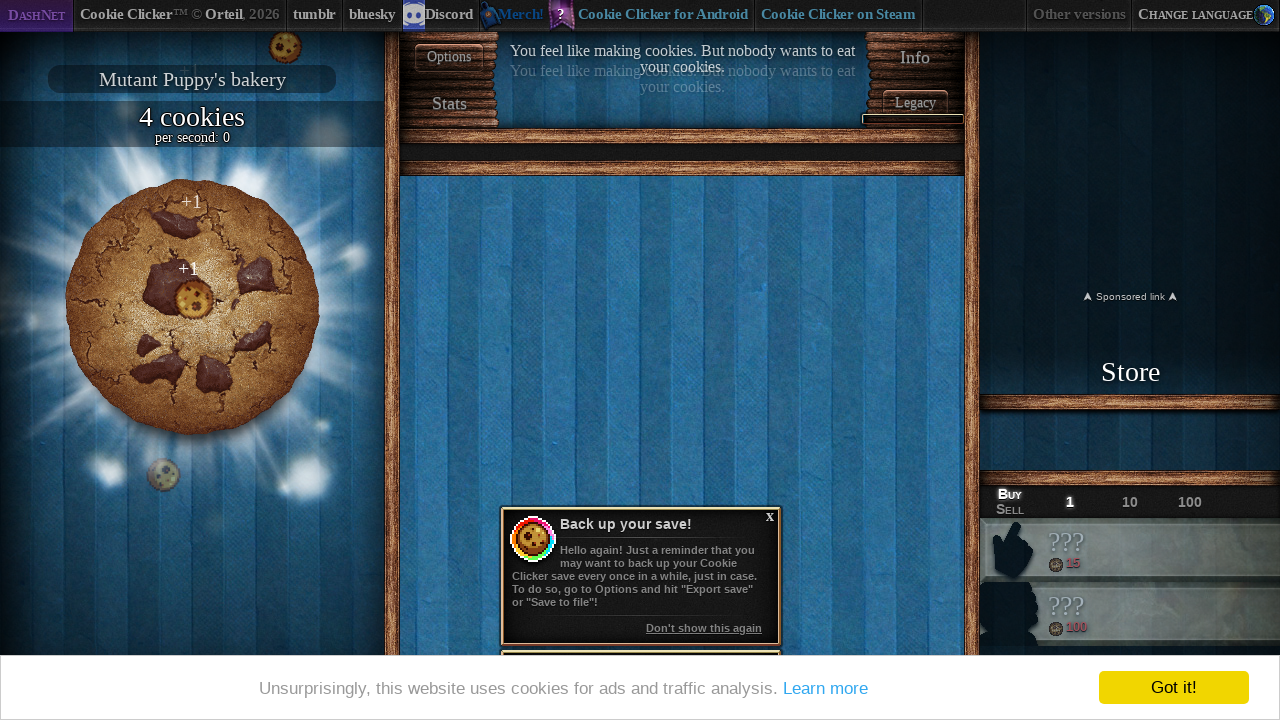

Clicked the big cookie at (192, 307) on #bigCookie
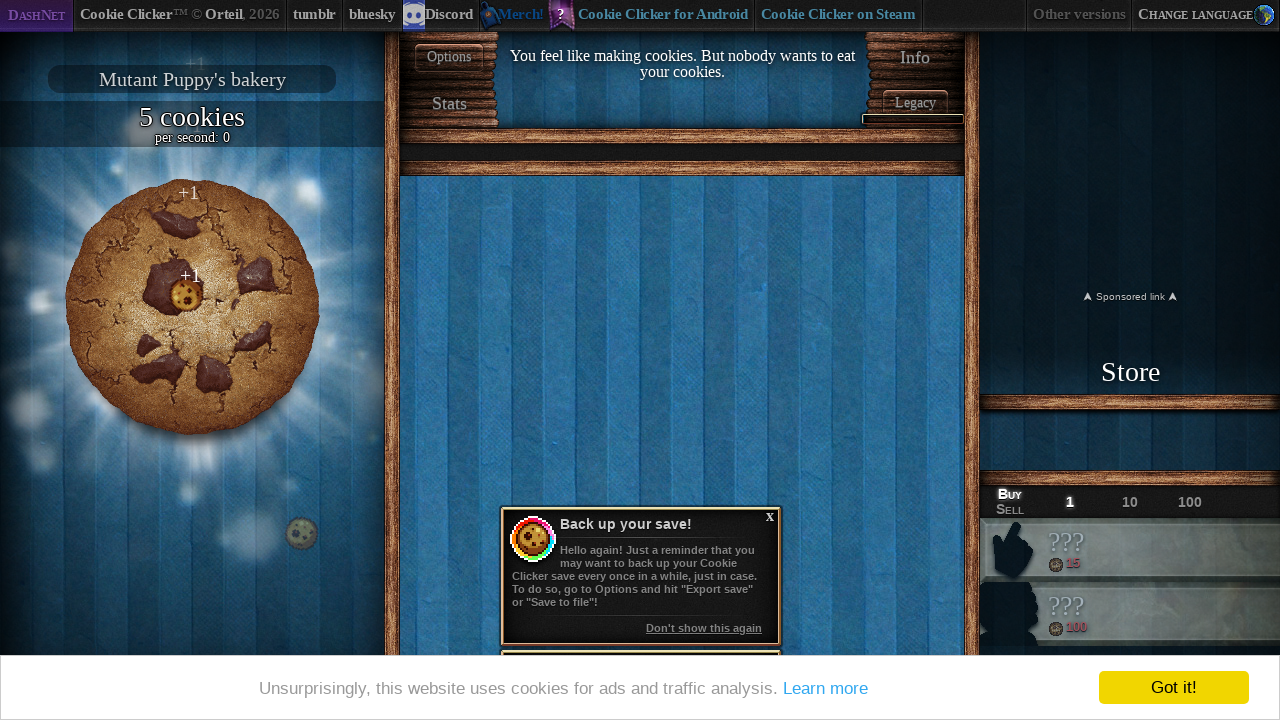

Clicked the big cookie at (192, 307) on #bigCookie
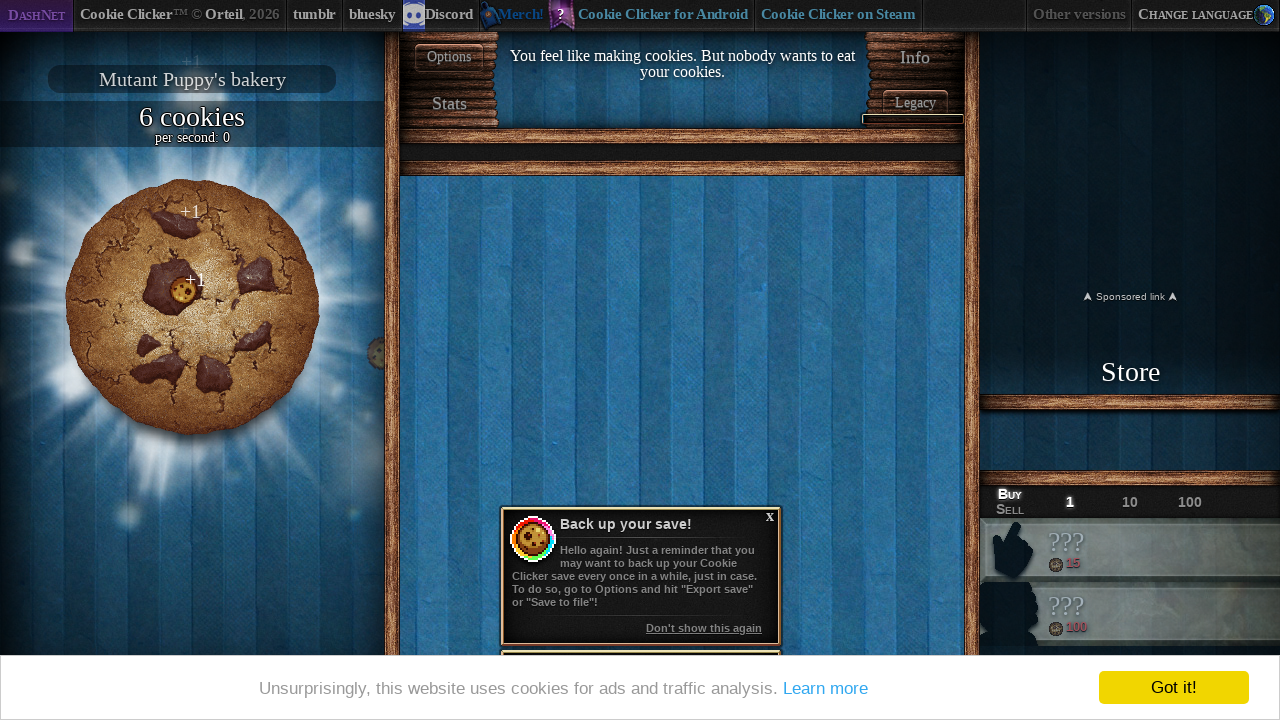

Clicked the big cookie at (192, 307) on #bigCookie
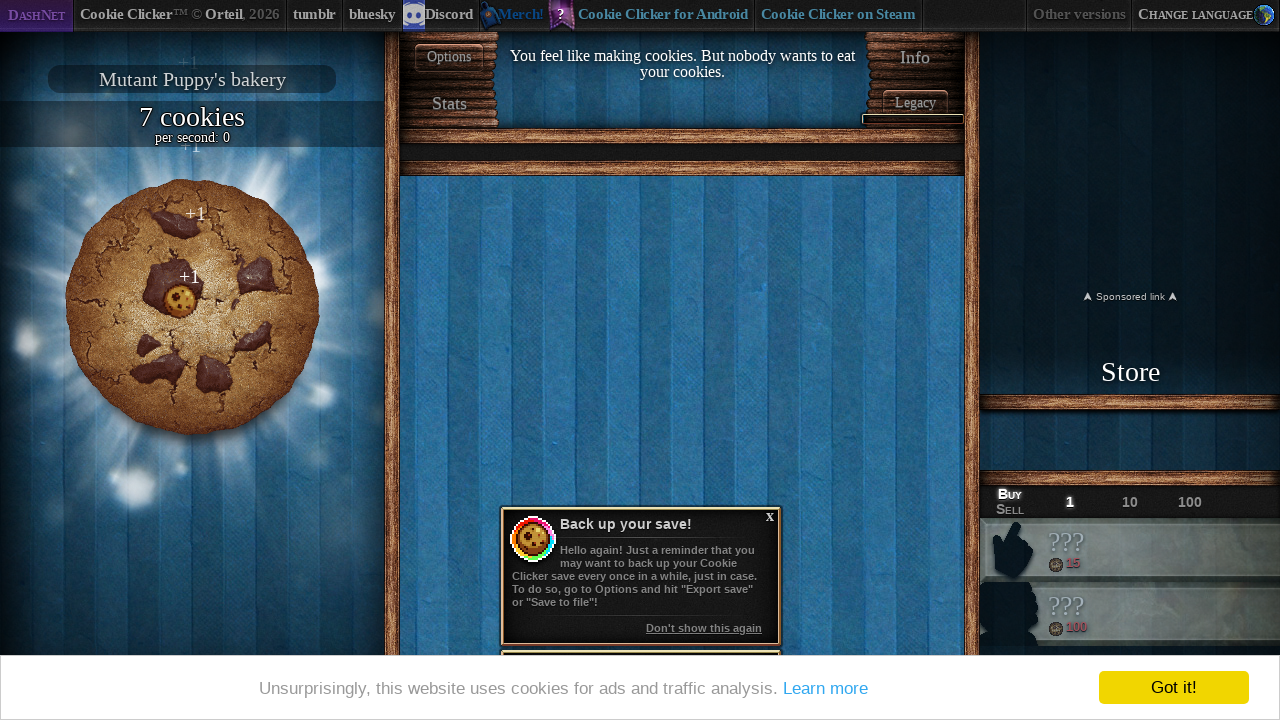

Clicked the big cookie at (192, 307) on #bigCookie
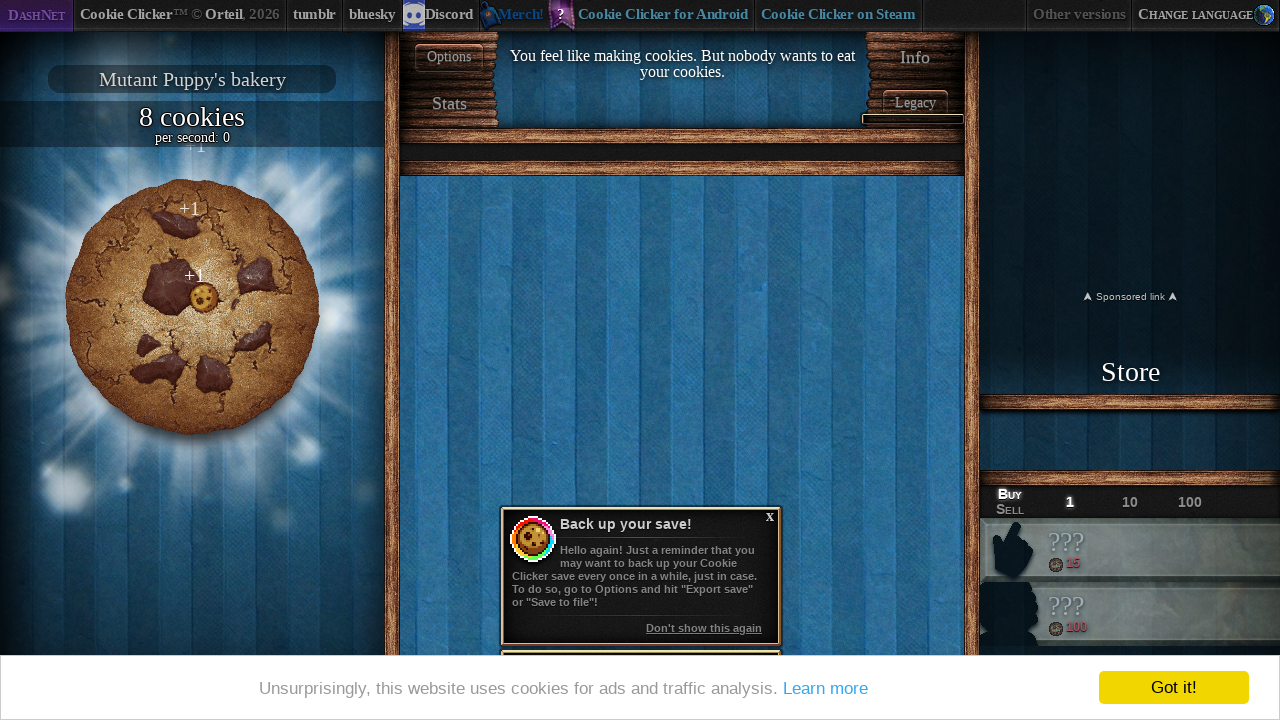

Clicked the big cookie at (192, 307) on #bigCookie
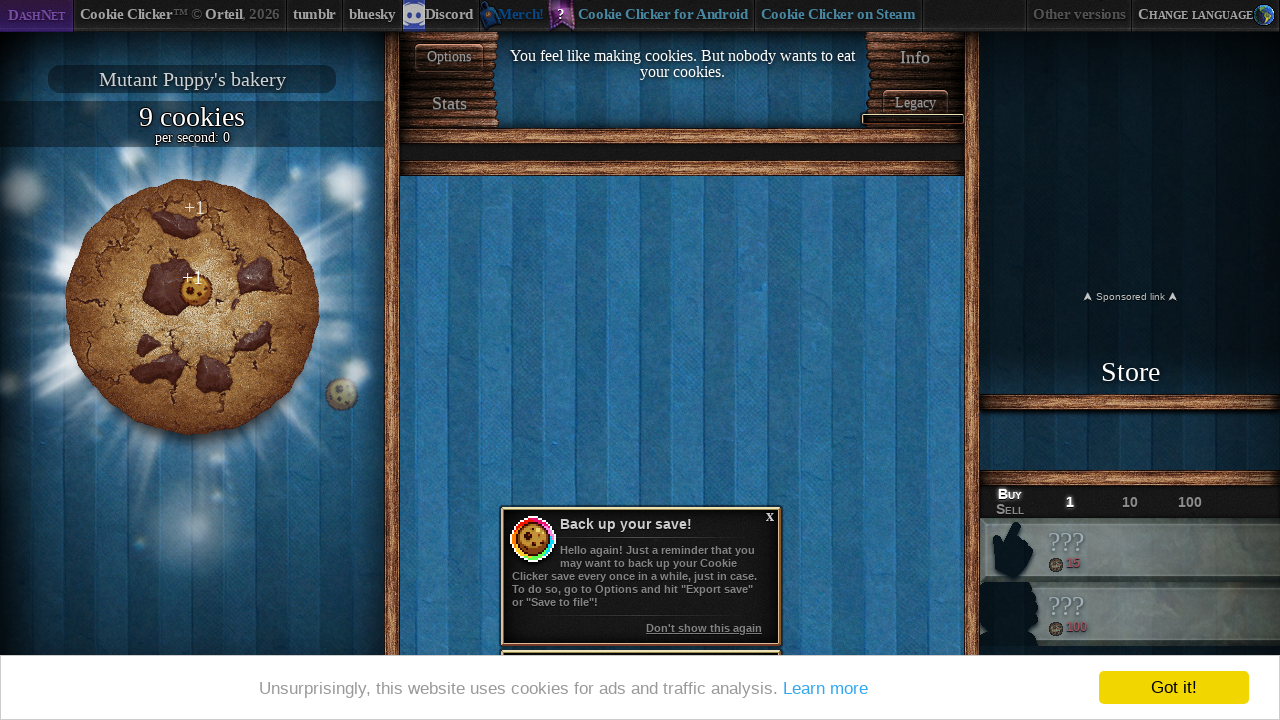

Clicked the big cookie at (192, 307) on #bigCookie
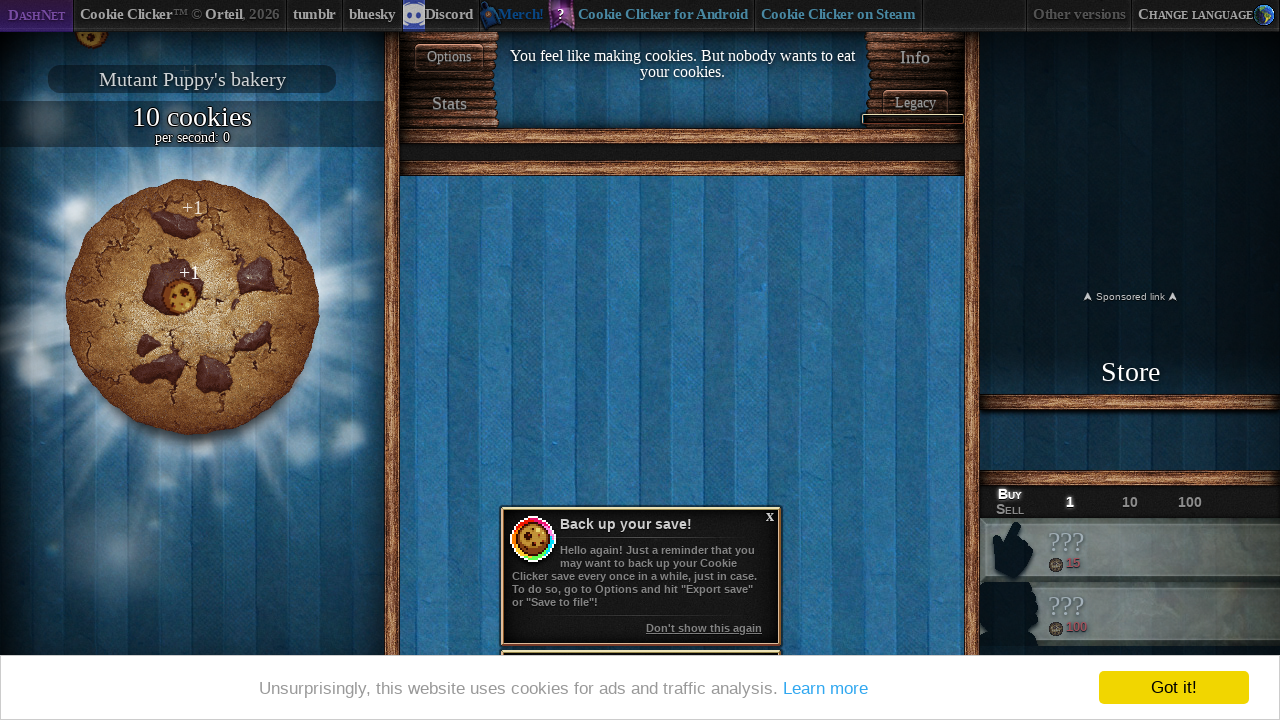

Clicked the big cookie at (192, 307) on #bigCookie
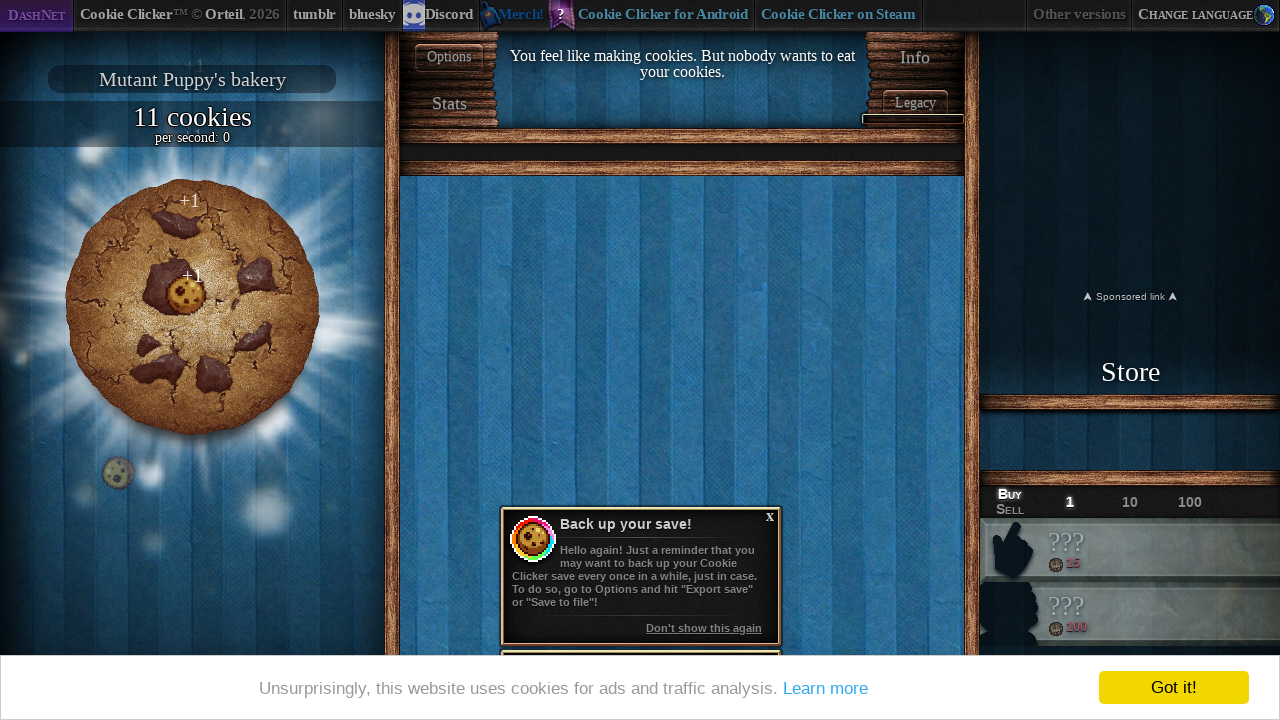

Clicked the big cookie at (192, 307) on #bigCookie
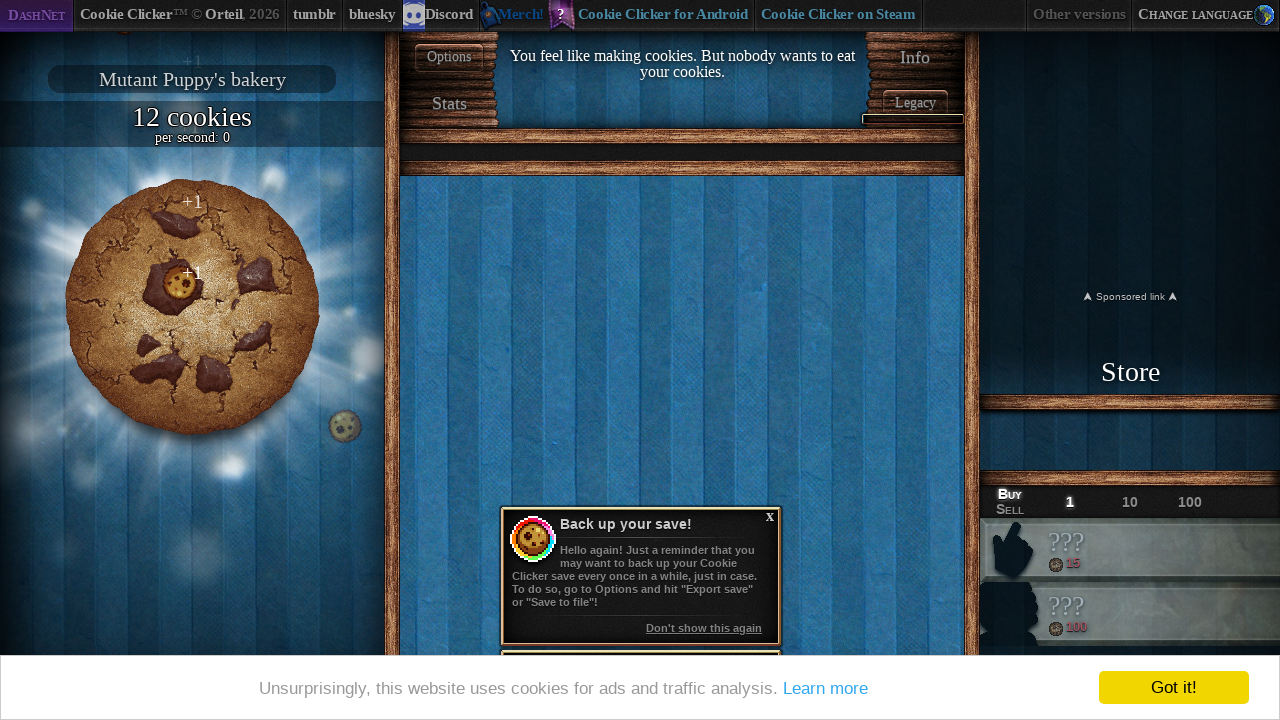

Clicked the big cookie at (192, 307) on #bigCookie
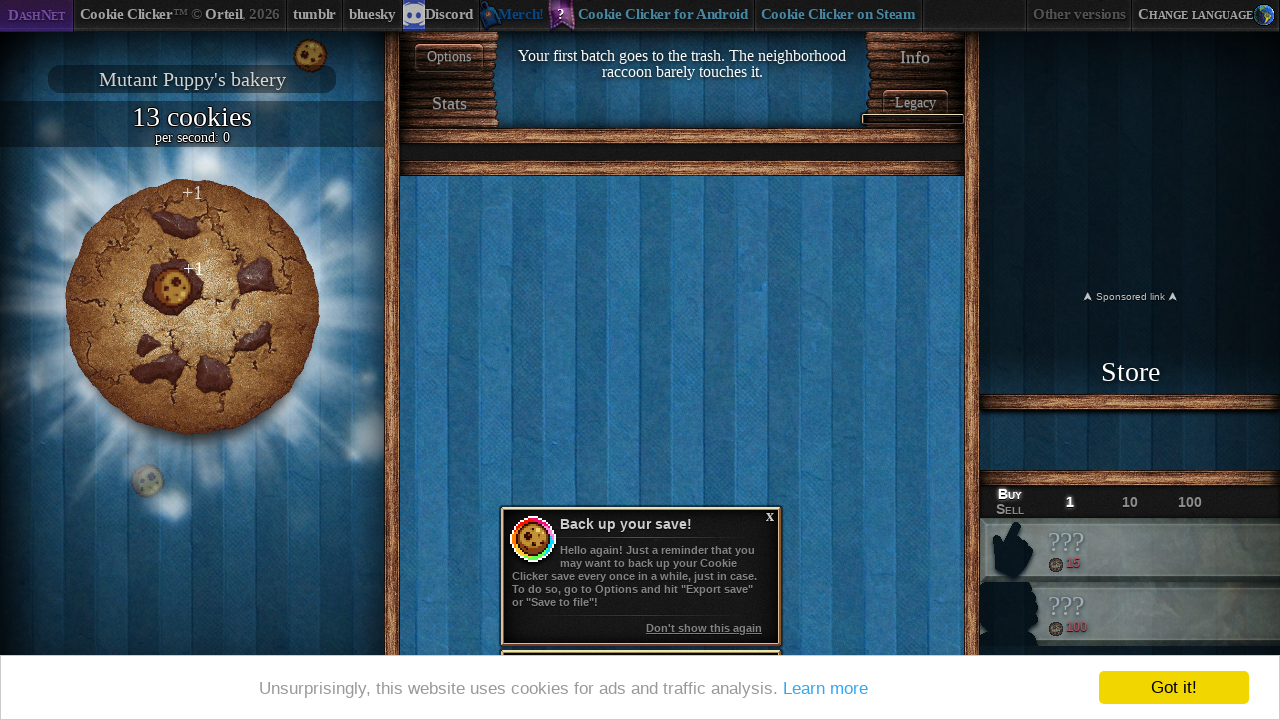

Clicked the big cookie at (192, 307) on #bigCookie
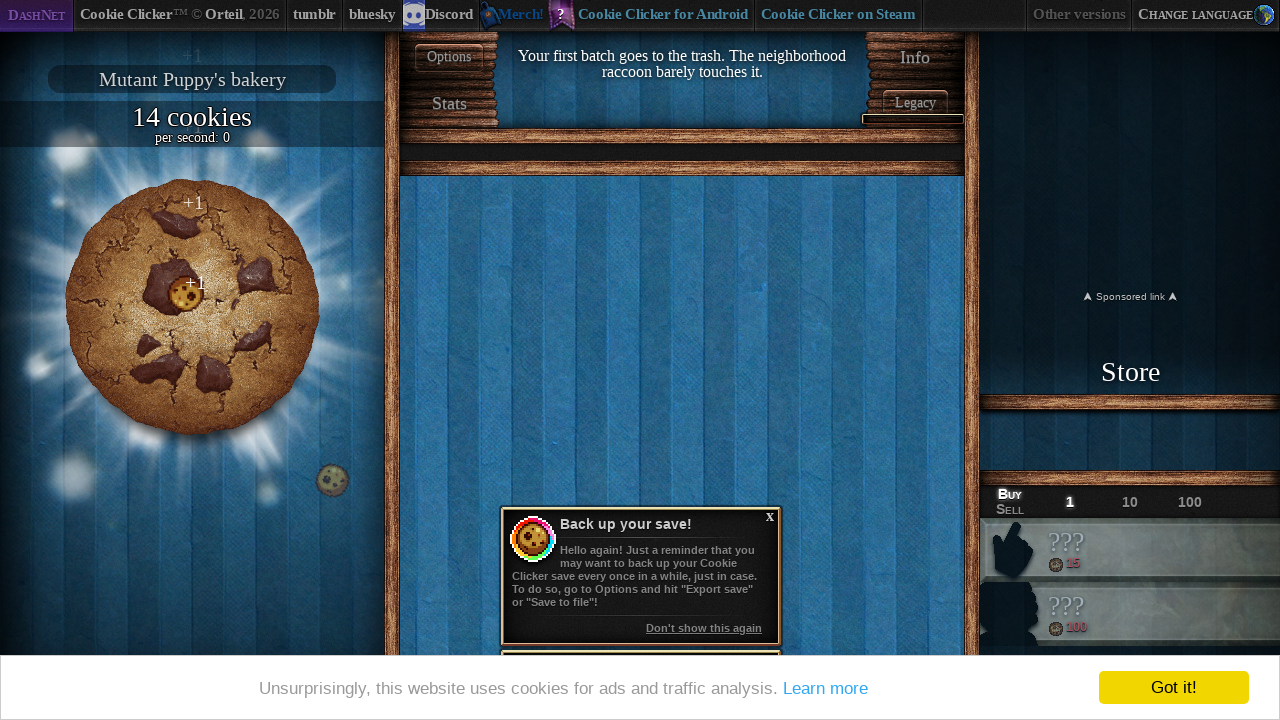

Clicked the big cookie at (192, 307) on #bigCookie
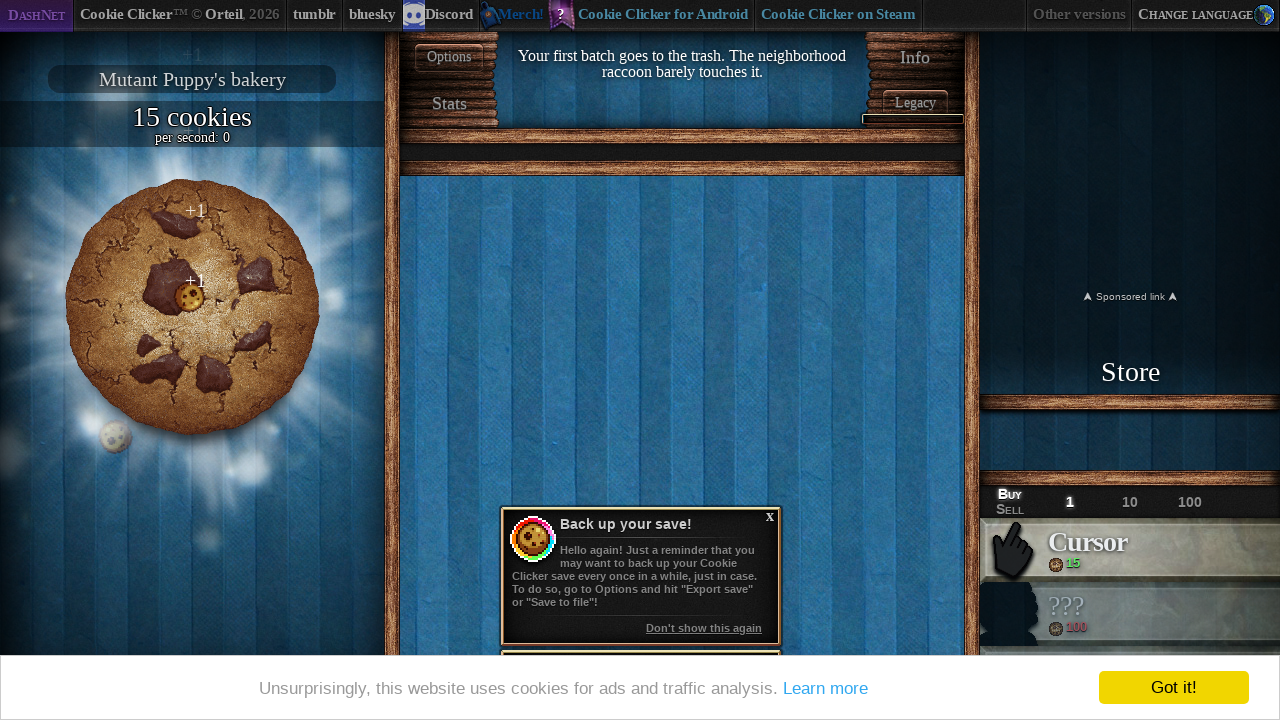

Purchased the most expensive affordable item from store at (1130, 550) on div[id^='product'].enabled >> nth=0
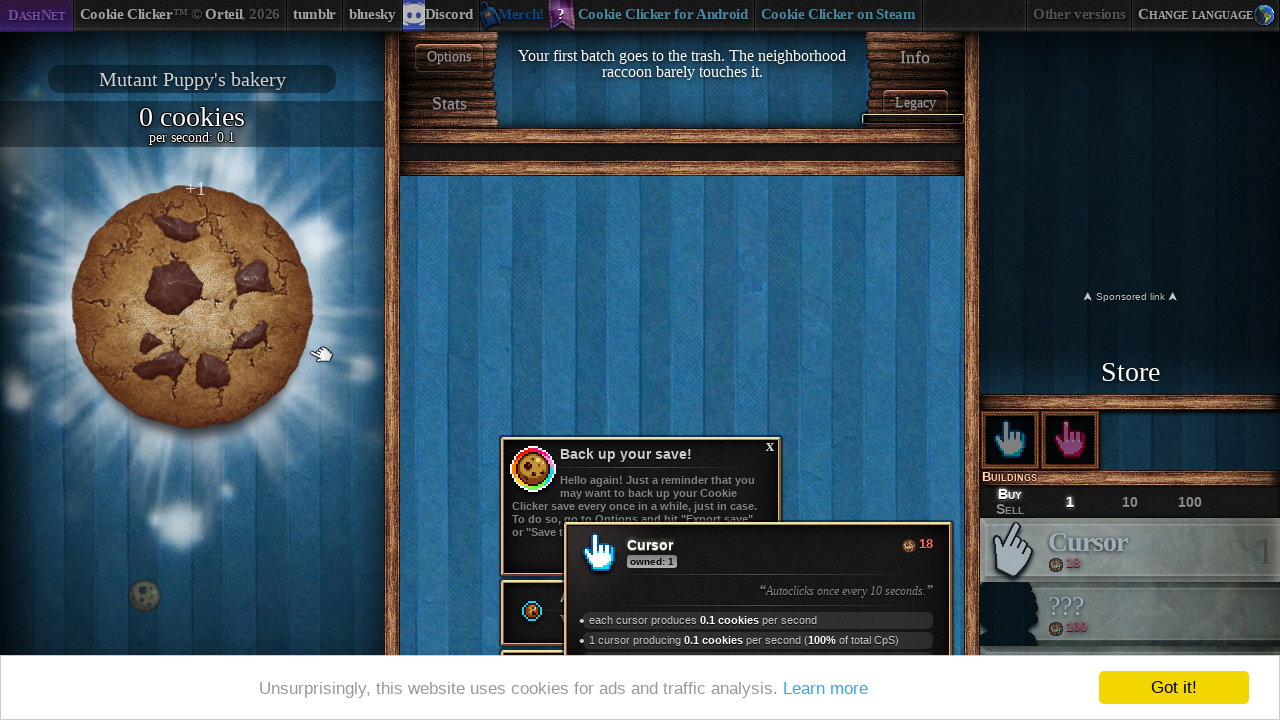

Clicked the big cookie at (192, 307) on #bigCookie
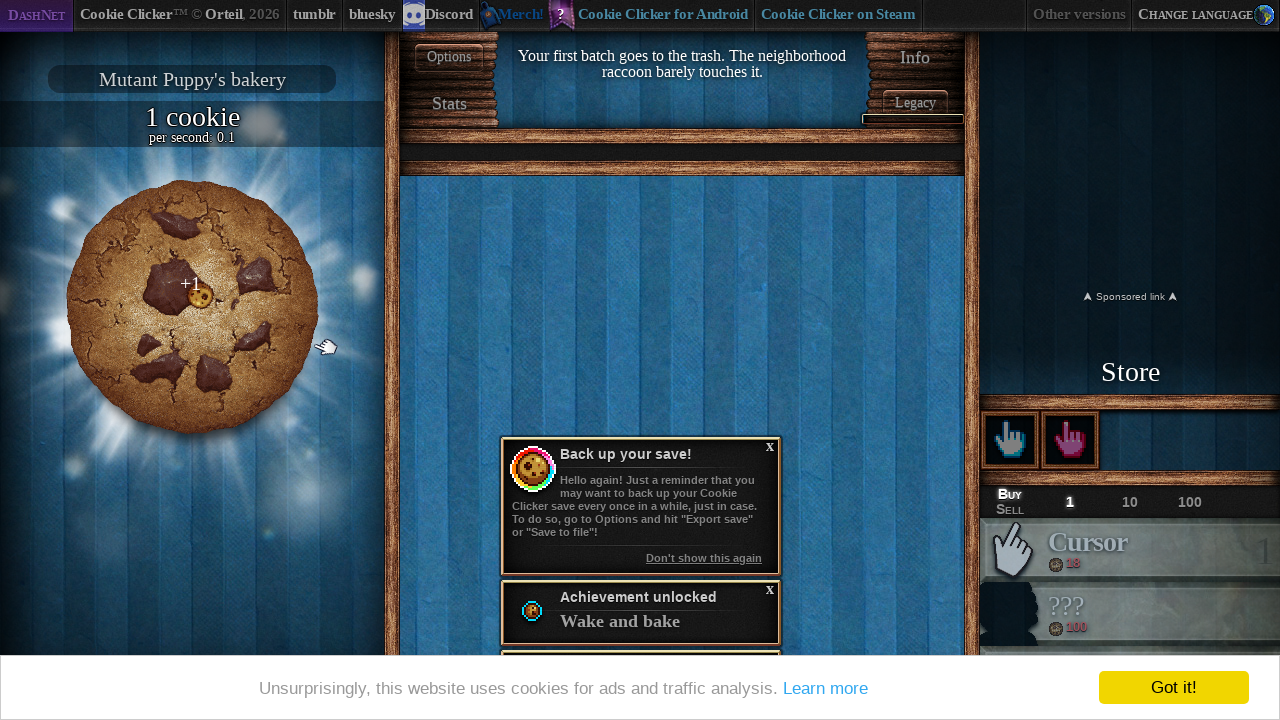

Clicked the big cookie at (192, 307) on #bigCookie
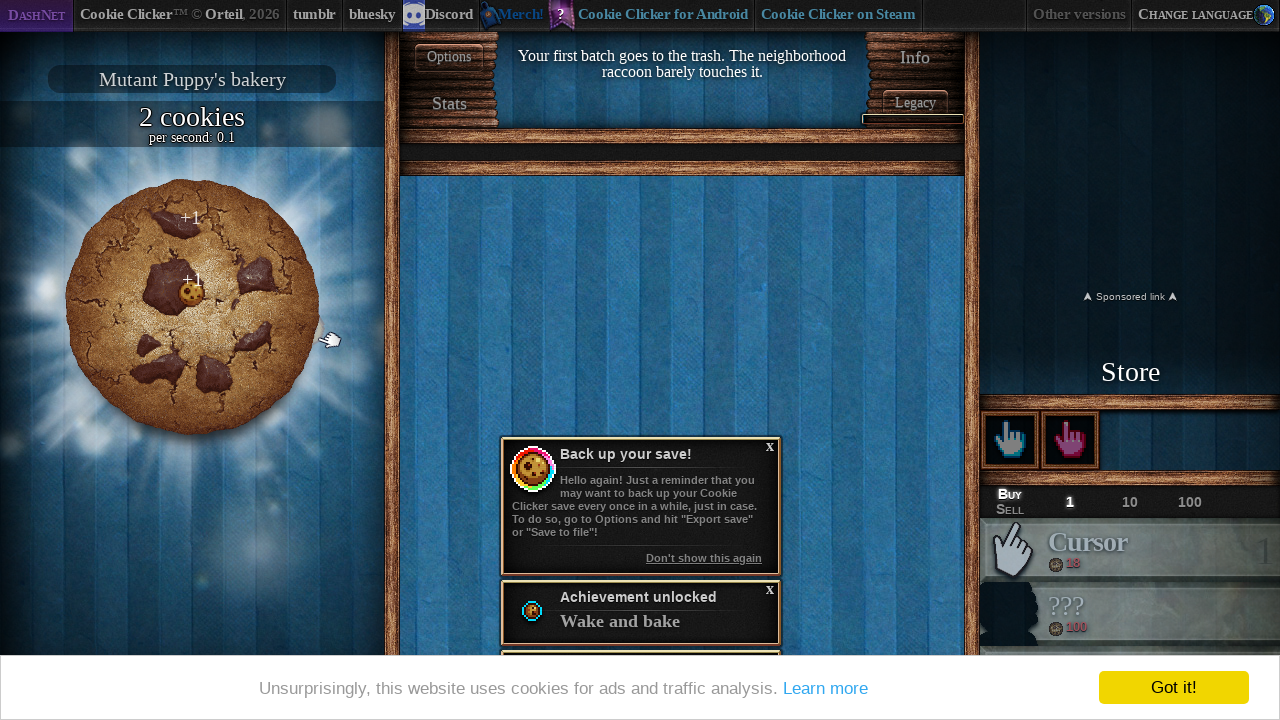

Clicked the big cookie at (192, 307) on #bigCookie
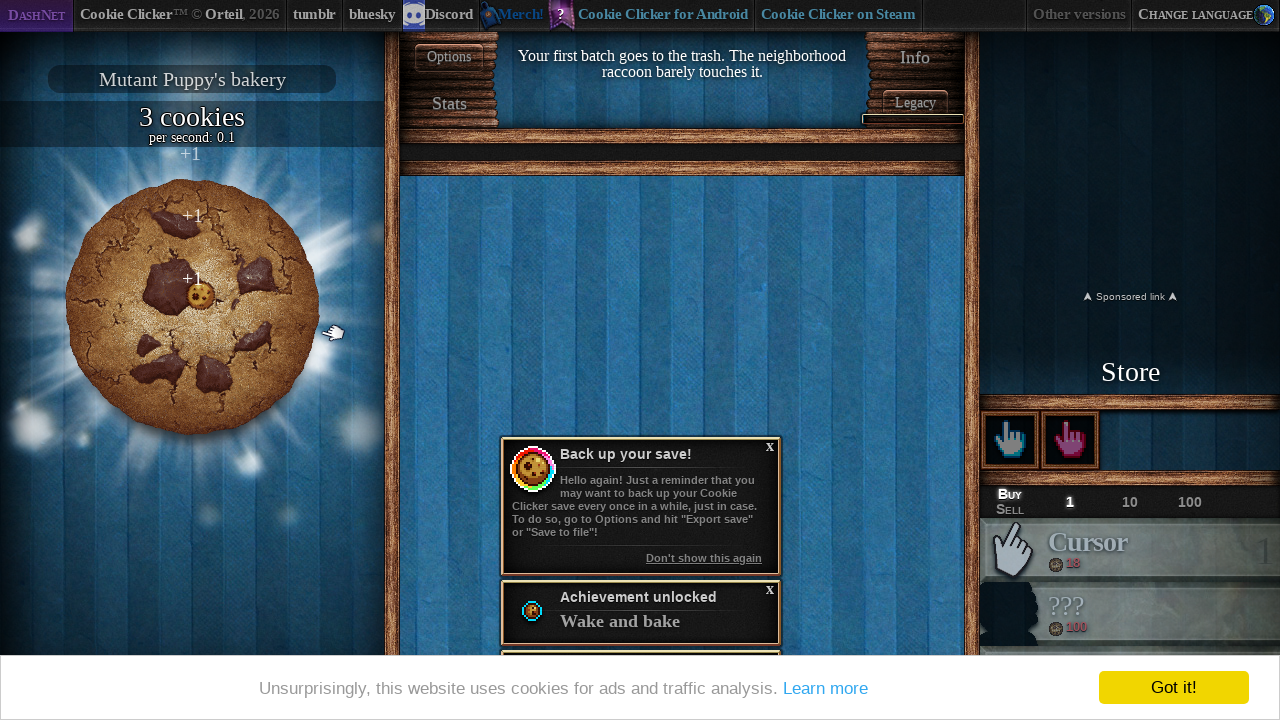

Clicked the big cookie at (192, 307) on #bigCookie
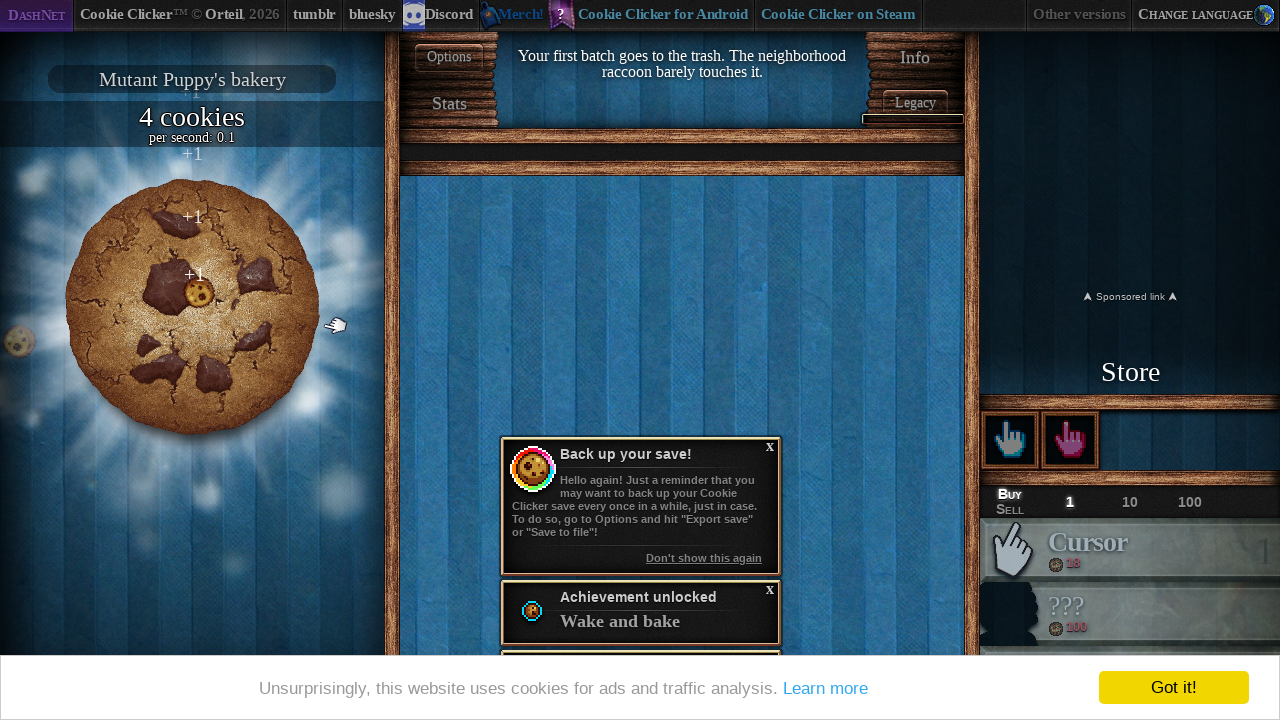

Clicked the big cookie at (192, 307) on #bigCookie
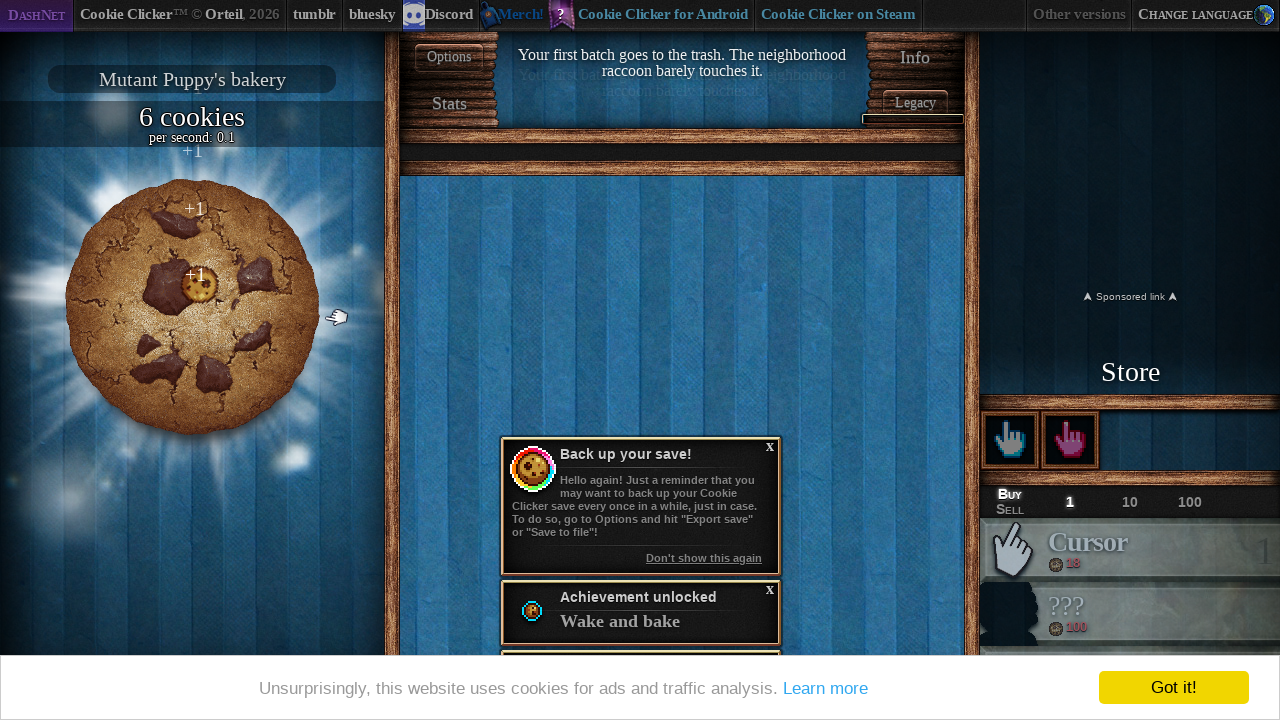

Clicked the big cookie at (192, 307) on #bigCookie
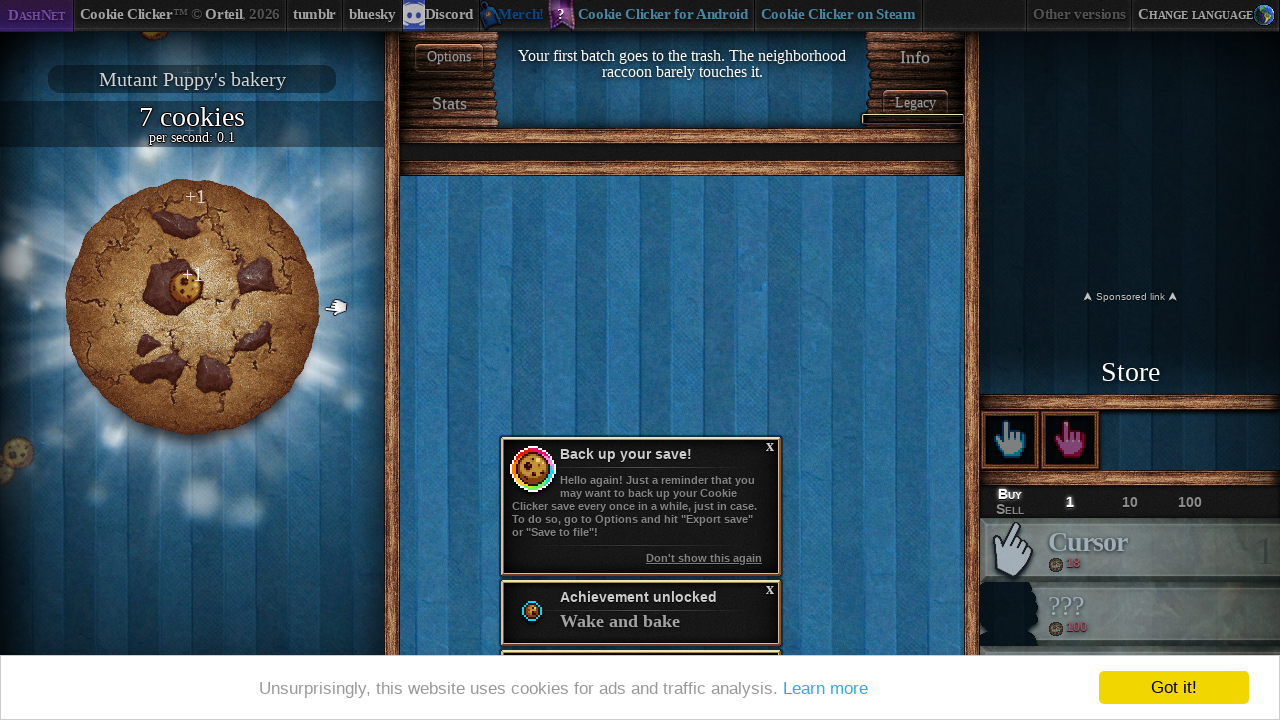

Clicked the big cookie at (192, 307) on #bigCookie
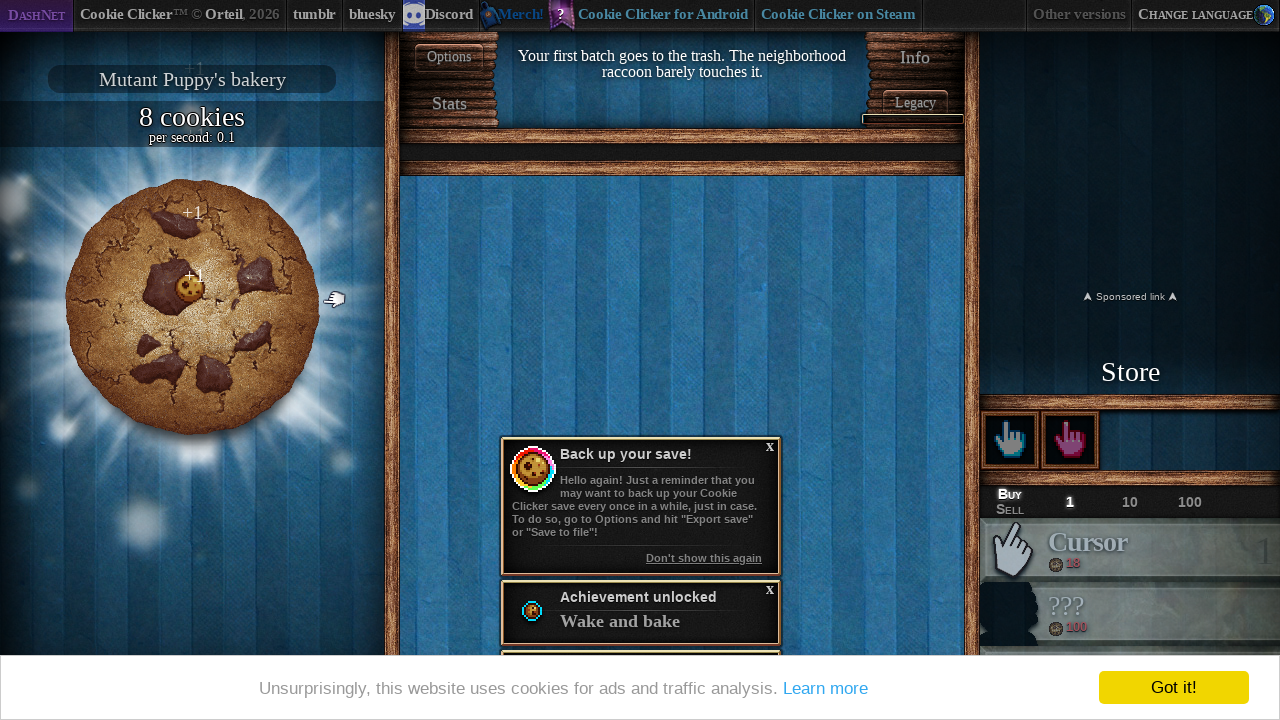

Clicked the big cookie at (192, 307) on #bigCookie
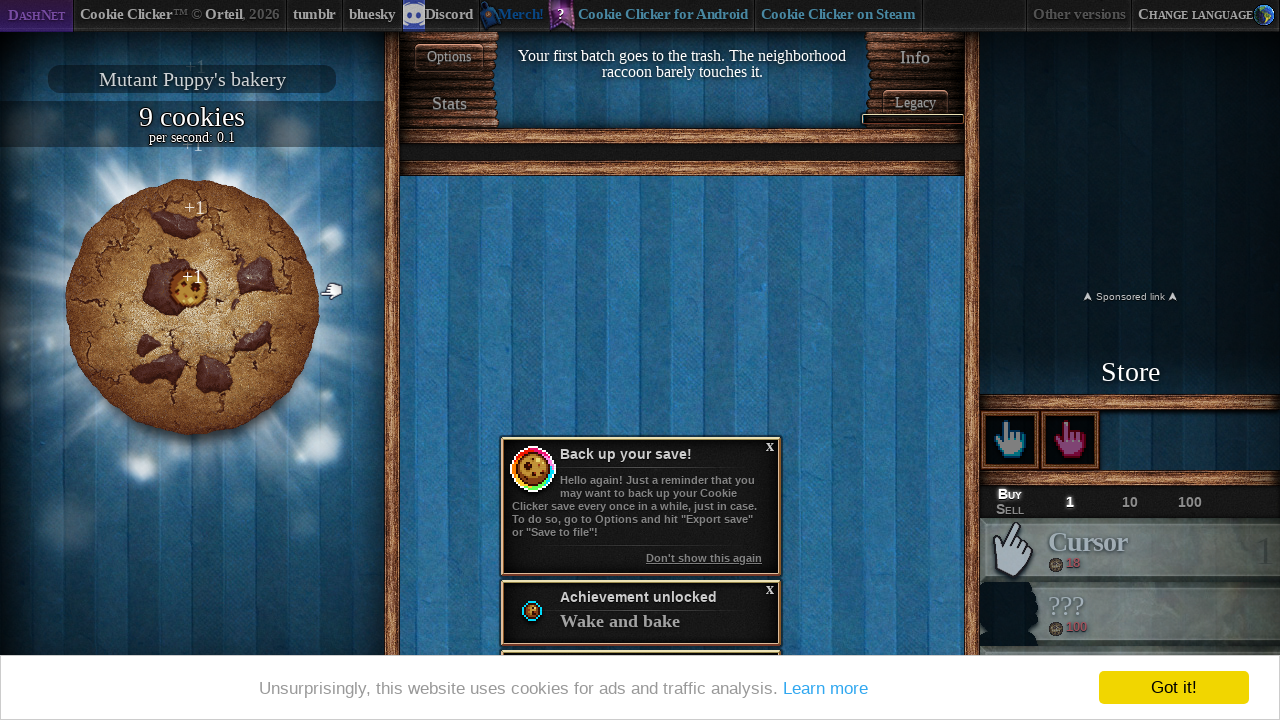

Clicked the big cookie at (192, 307) on #bigCookie
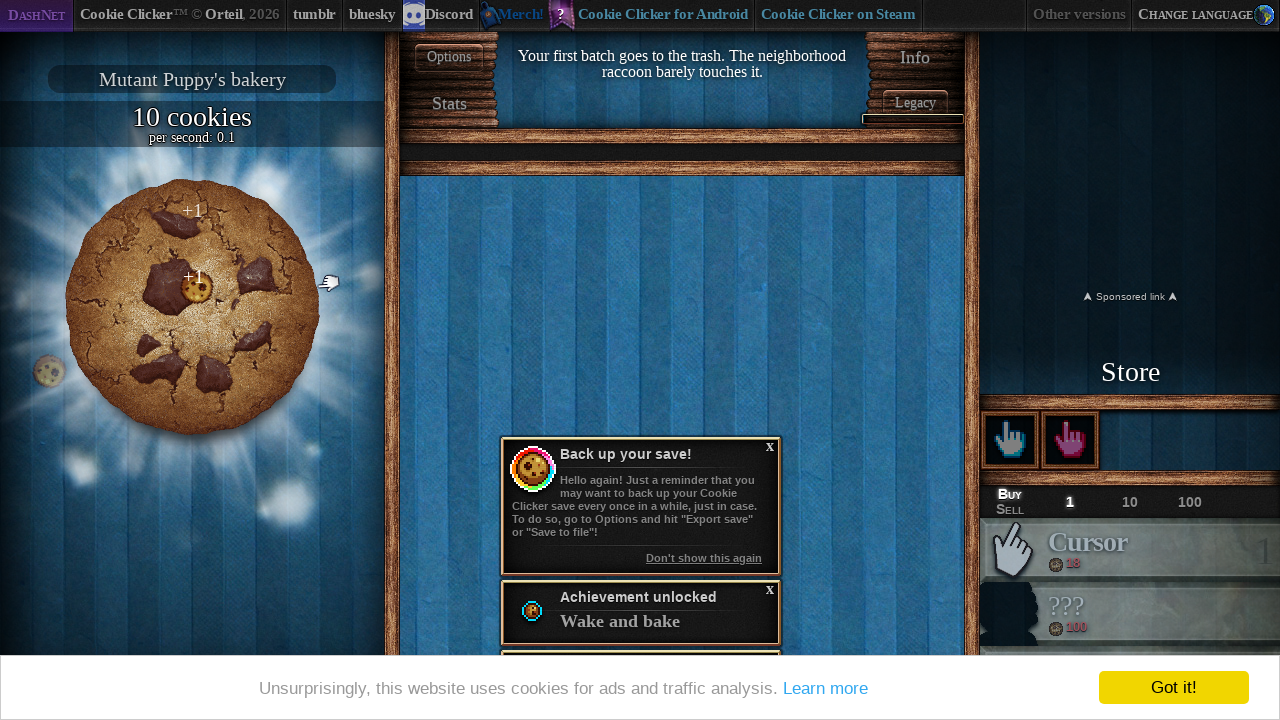

Clicked the big cookie at (192, 307) on #bigCookie
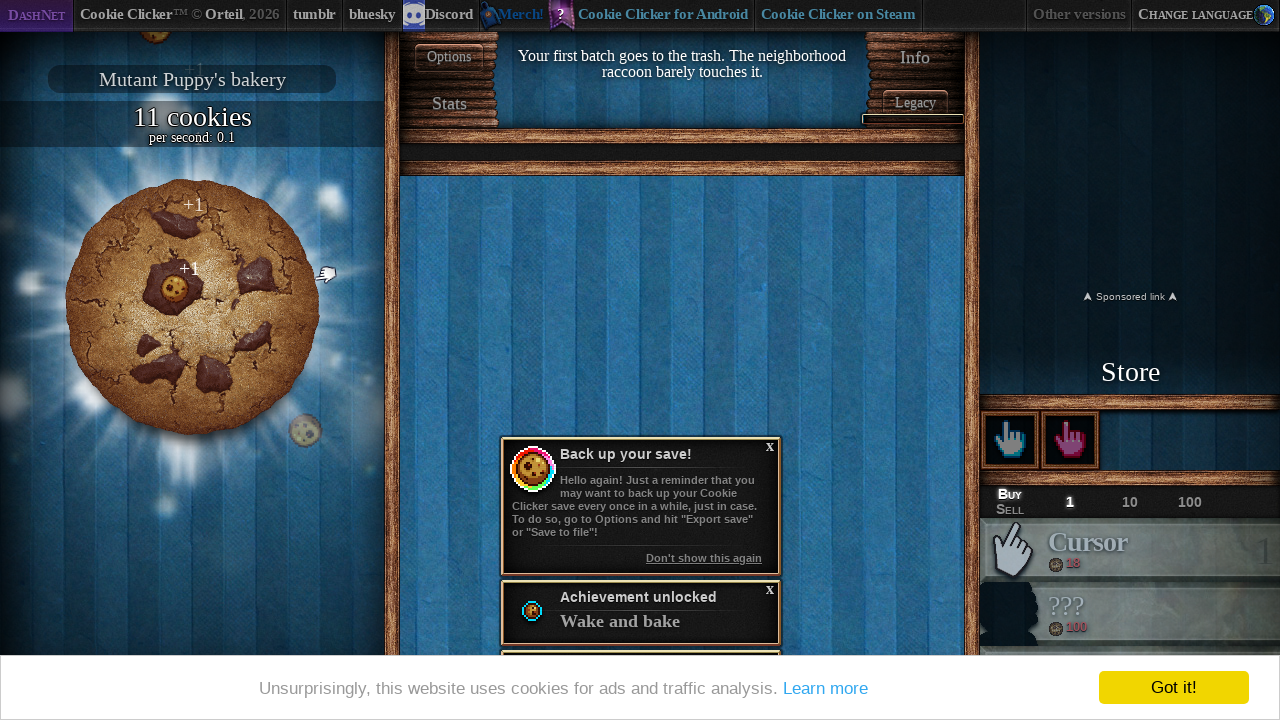

Located final cookie count display
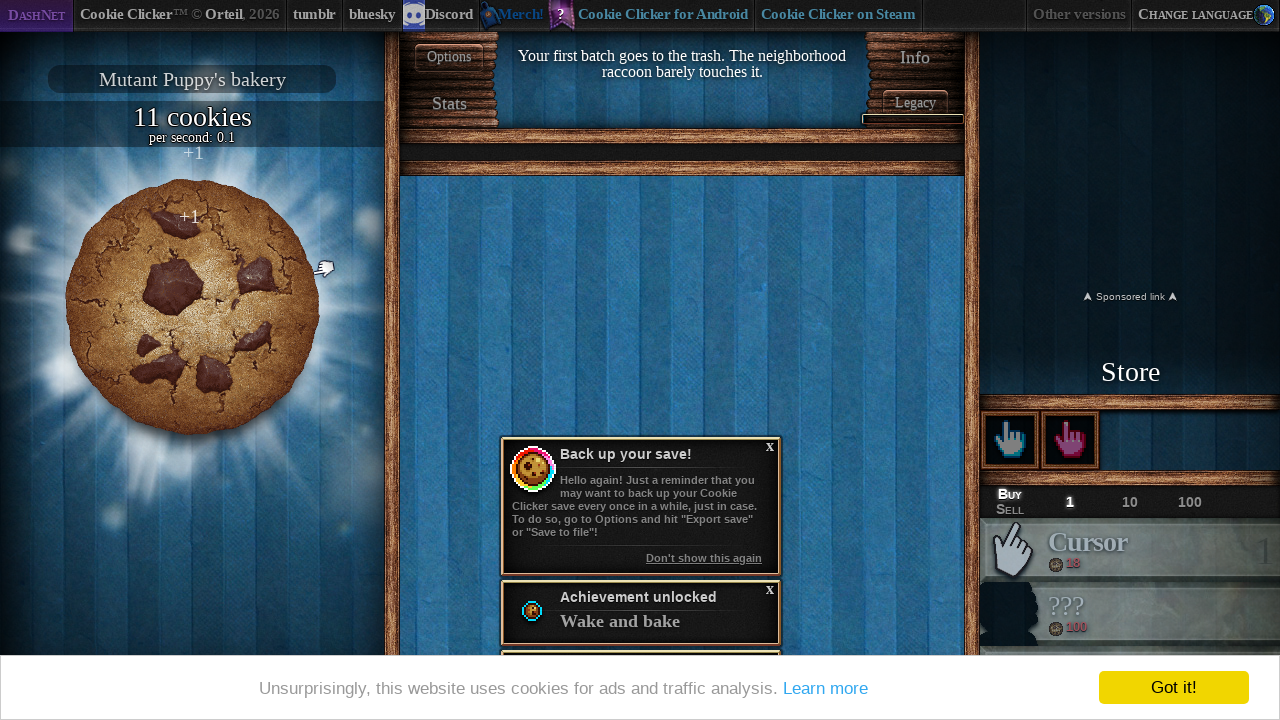

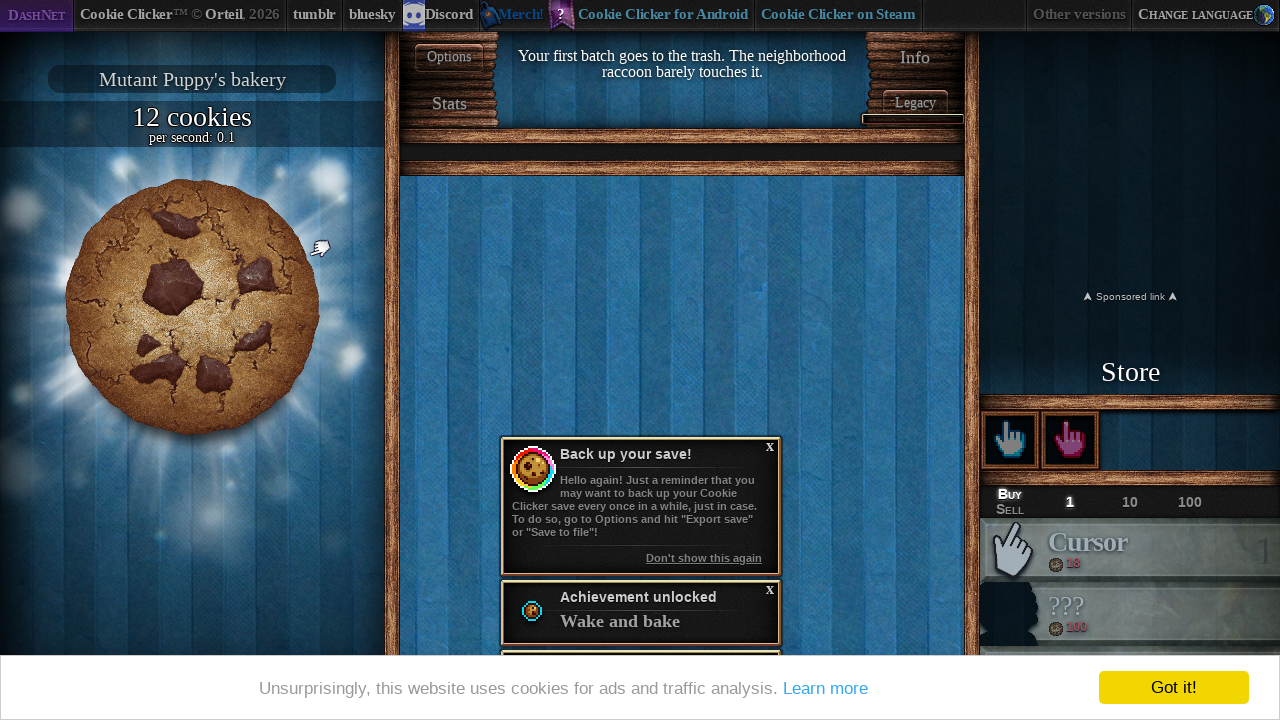